Tests radio button interaction by iterating through all radio buttons in a group named 'group1', clicking each one to verify they can be selected

Starting URL: http://www.echoecho.com/htmlforms10.htm

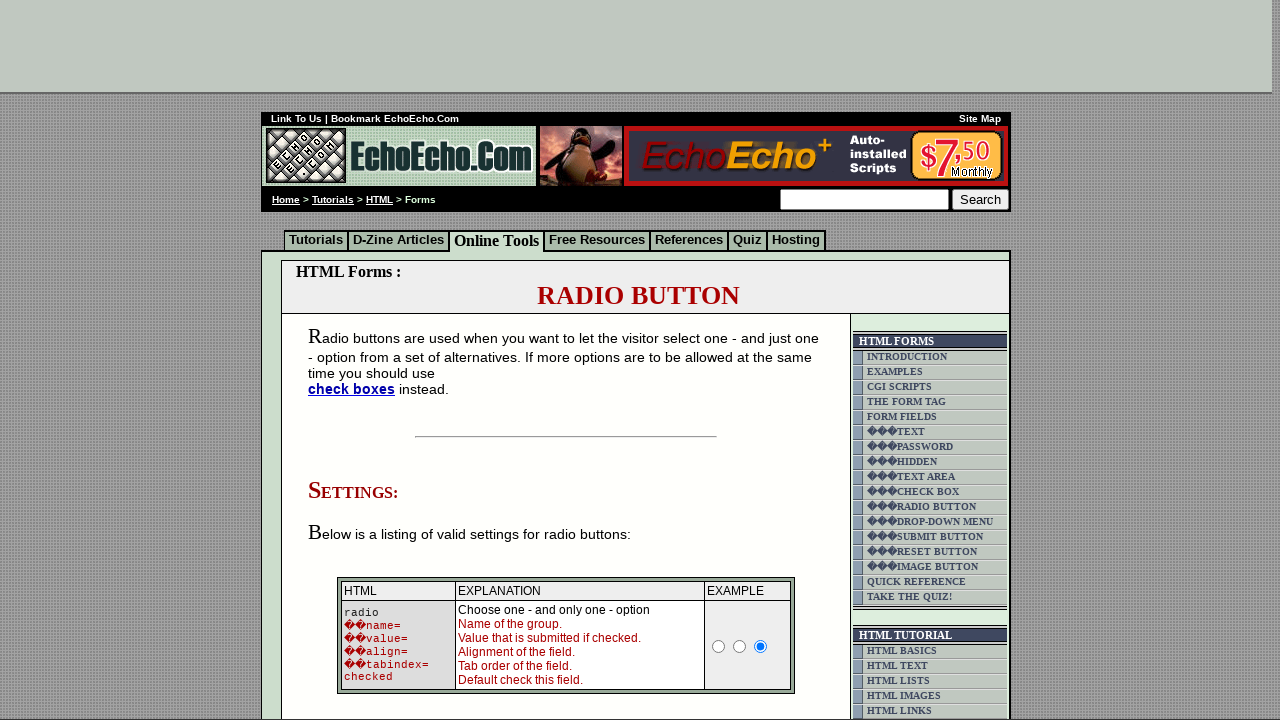

Set viewport size to 1920x1080
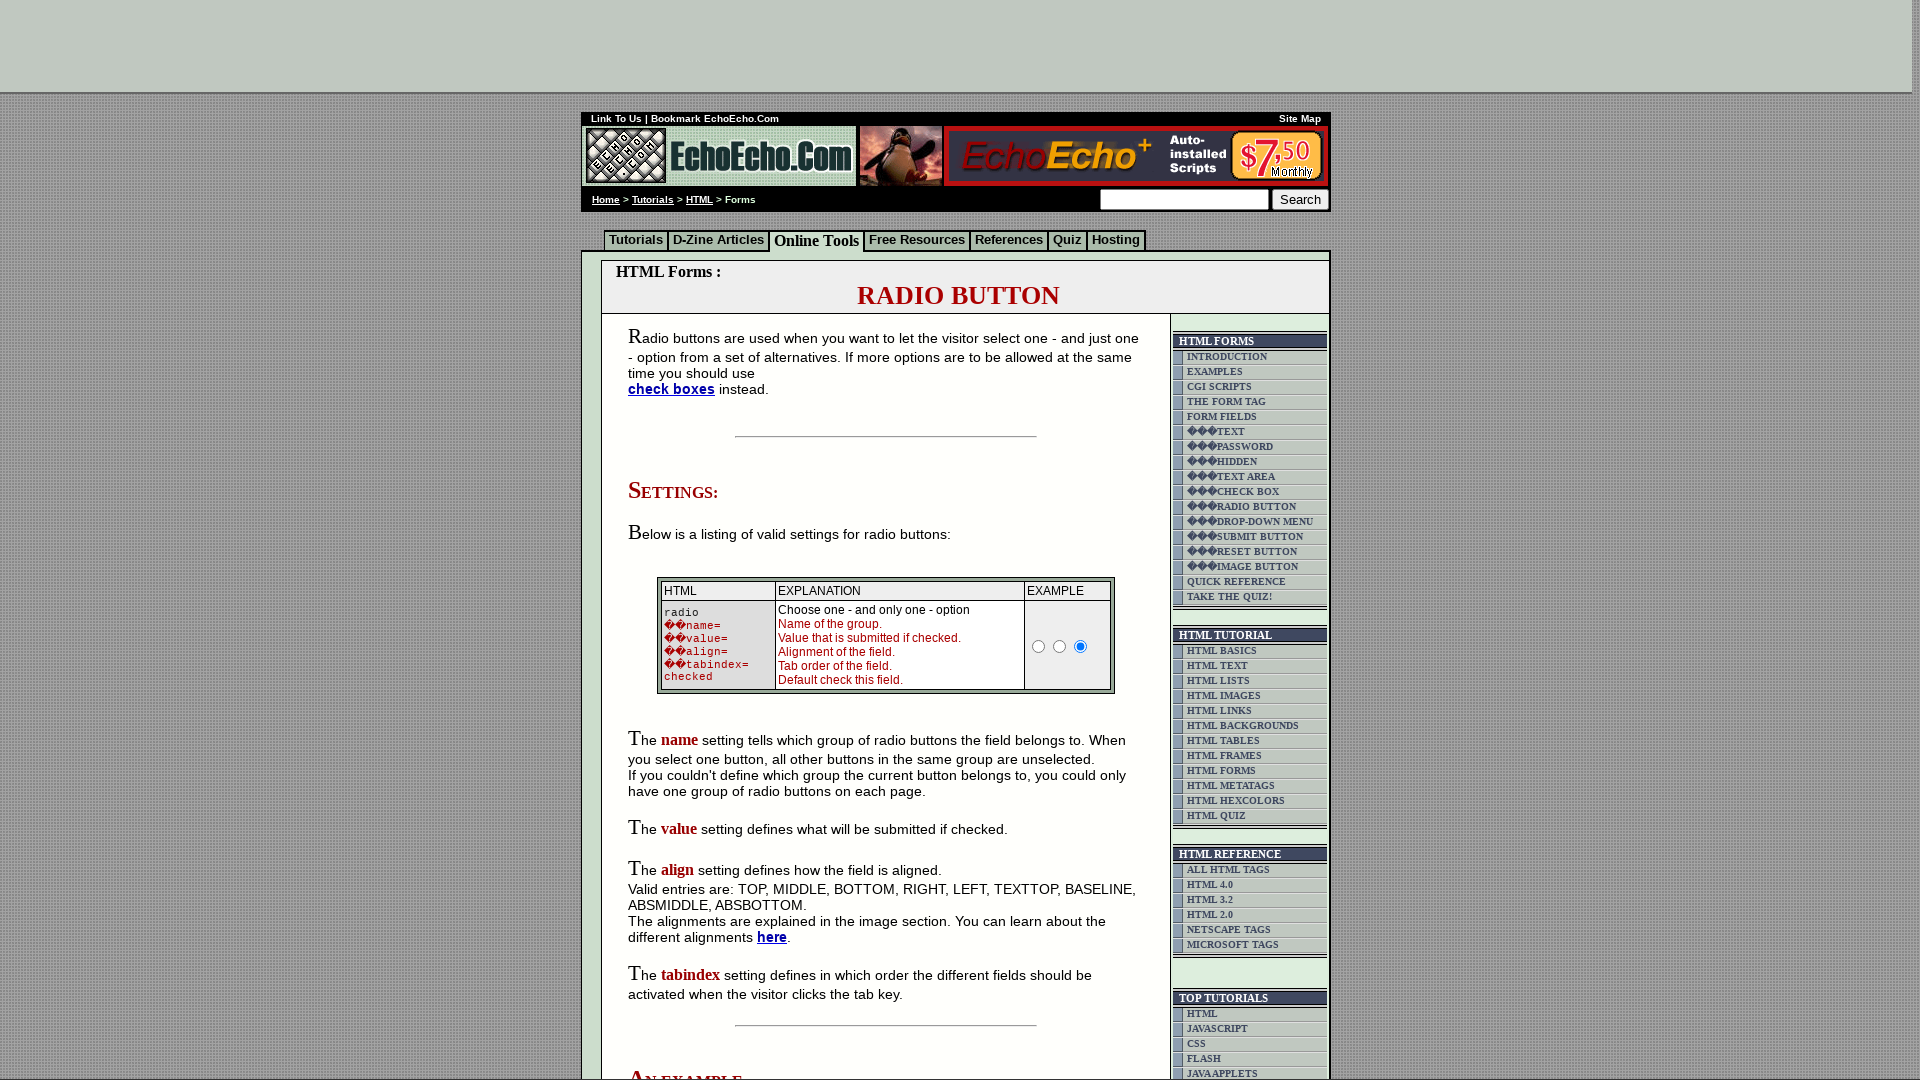

Navigated to radio button form page
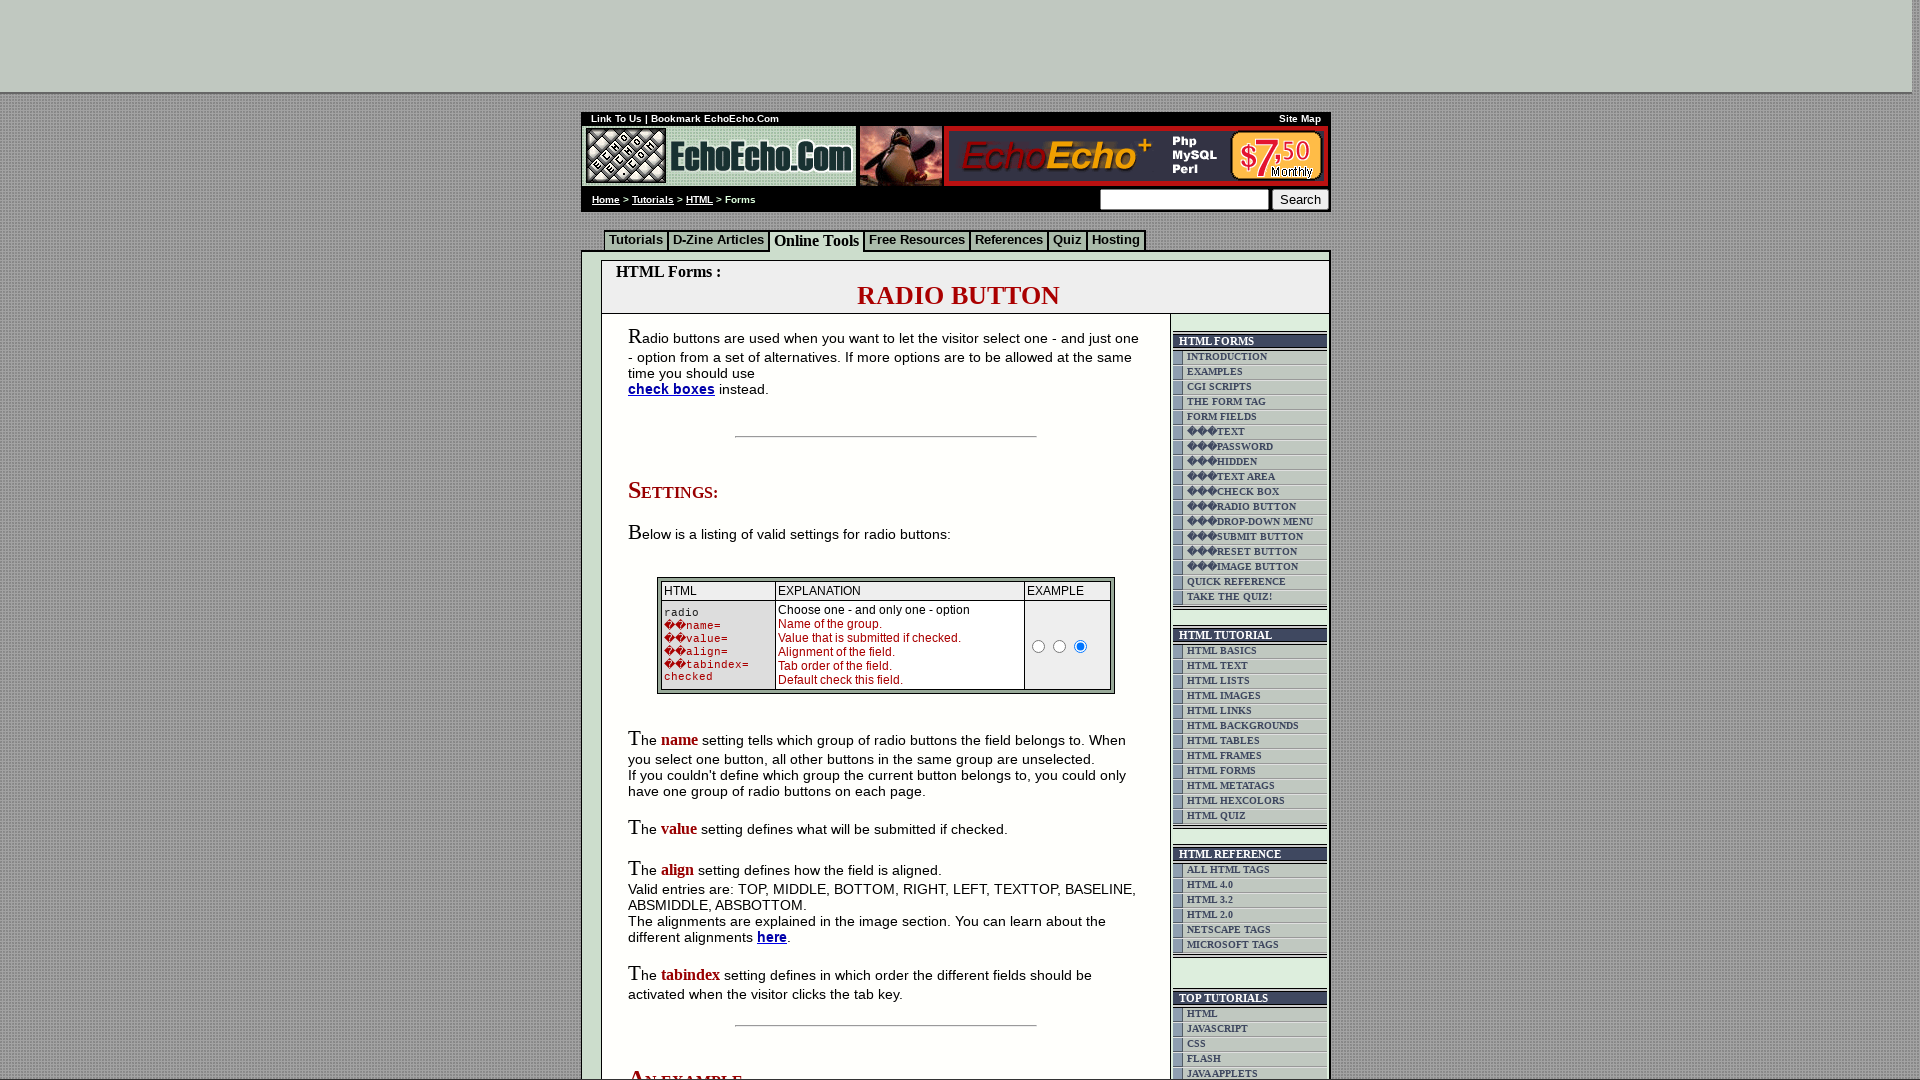

Radio buttons in group1 are present
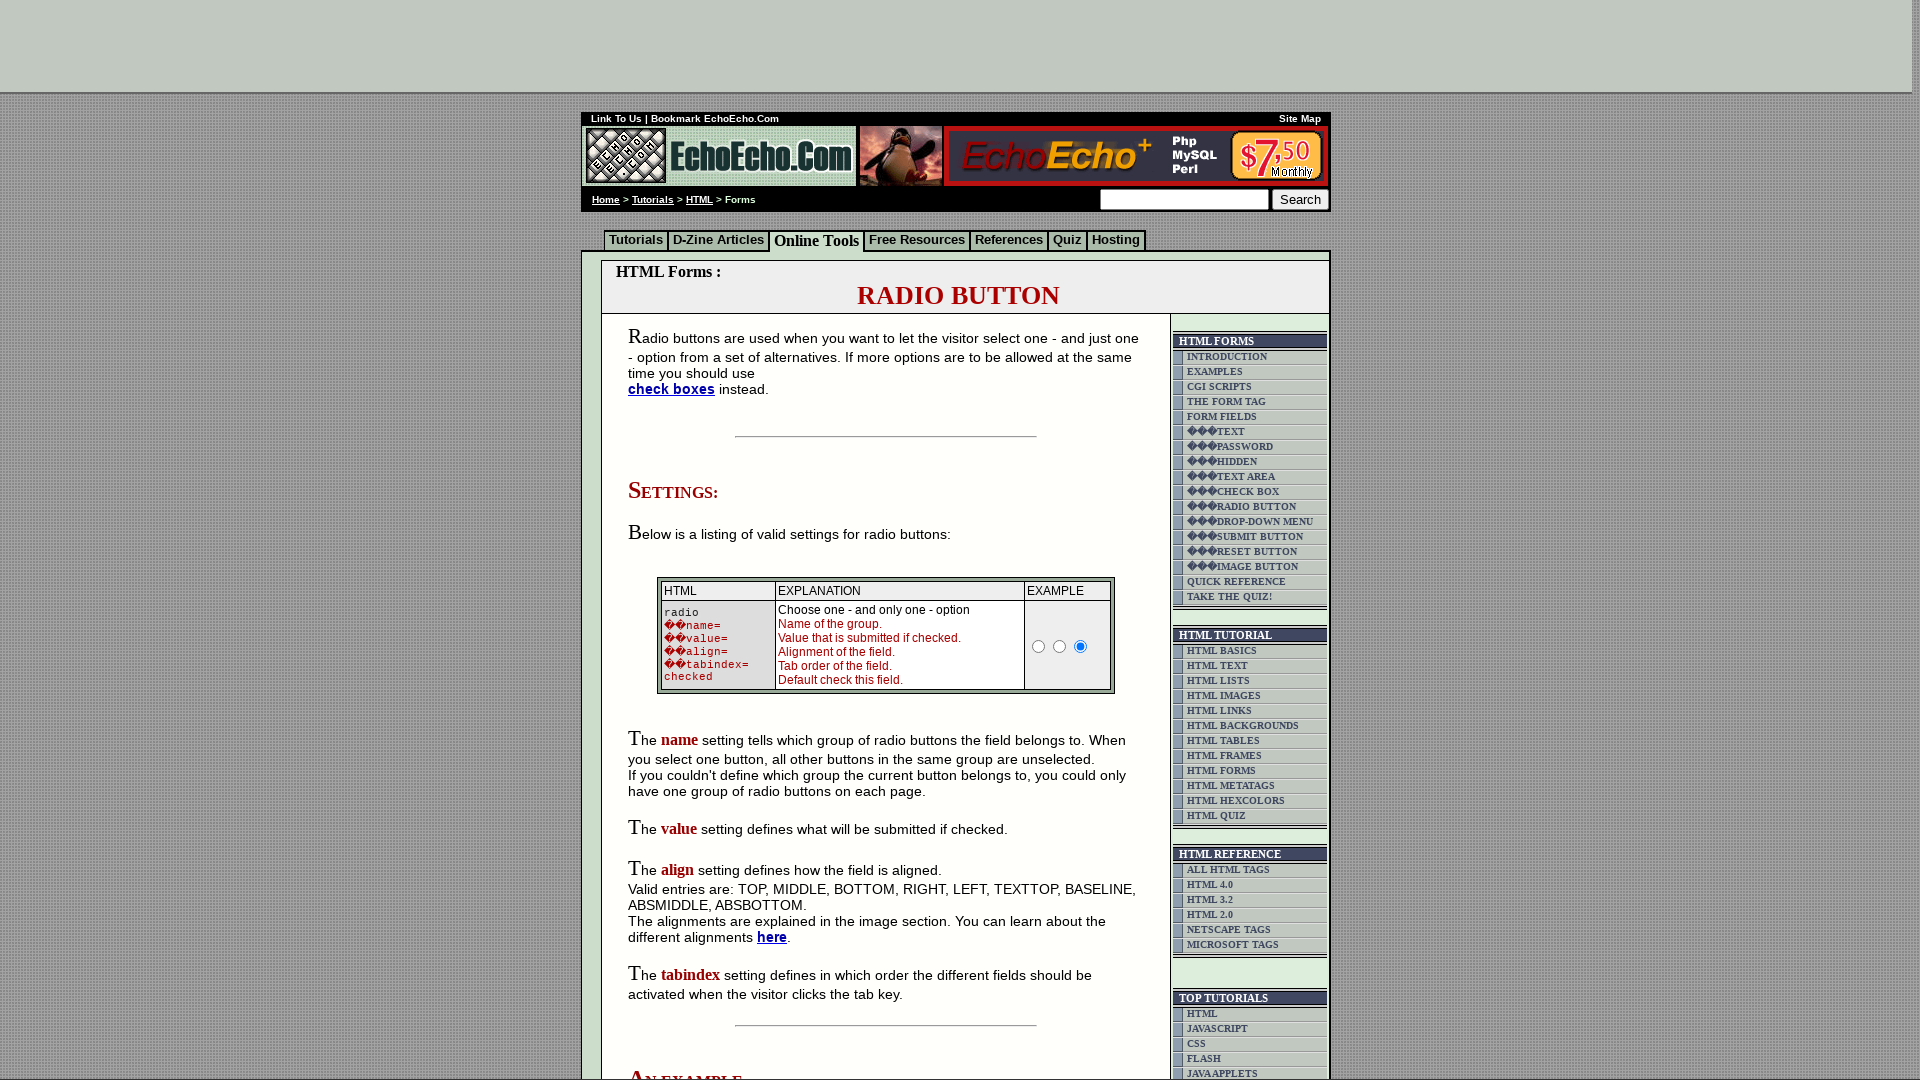

Found 3 radio buttons in group1
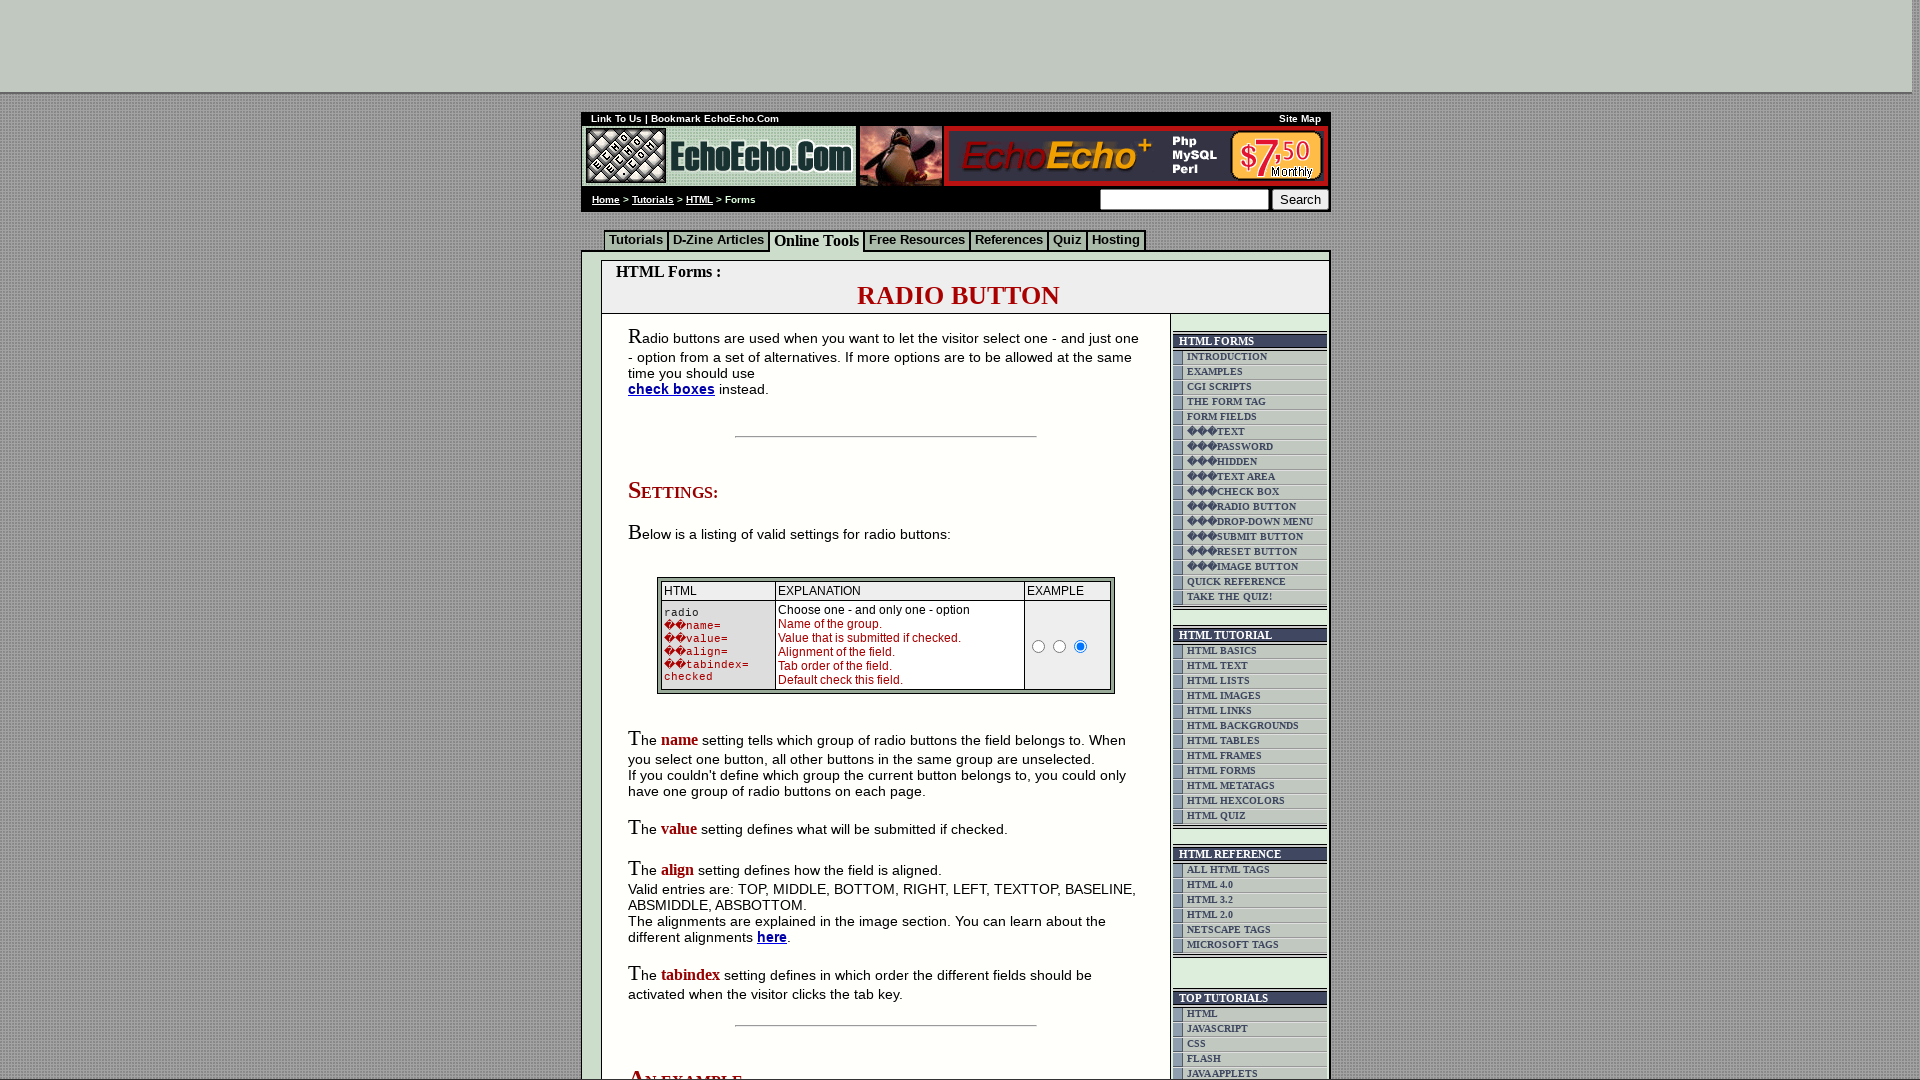

Clicked radio button 1 of 3 at (676, 540) on input[name='group1'] >> nth=0
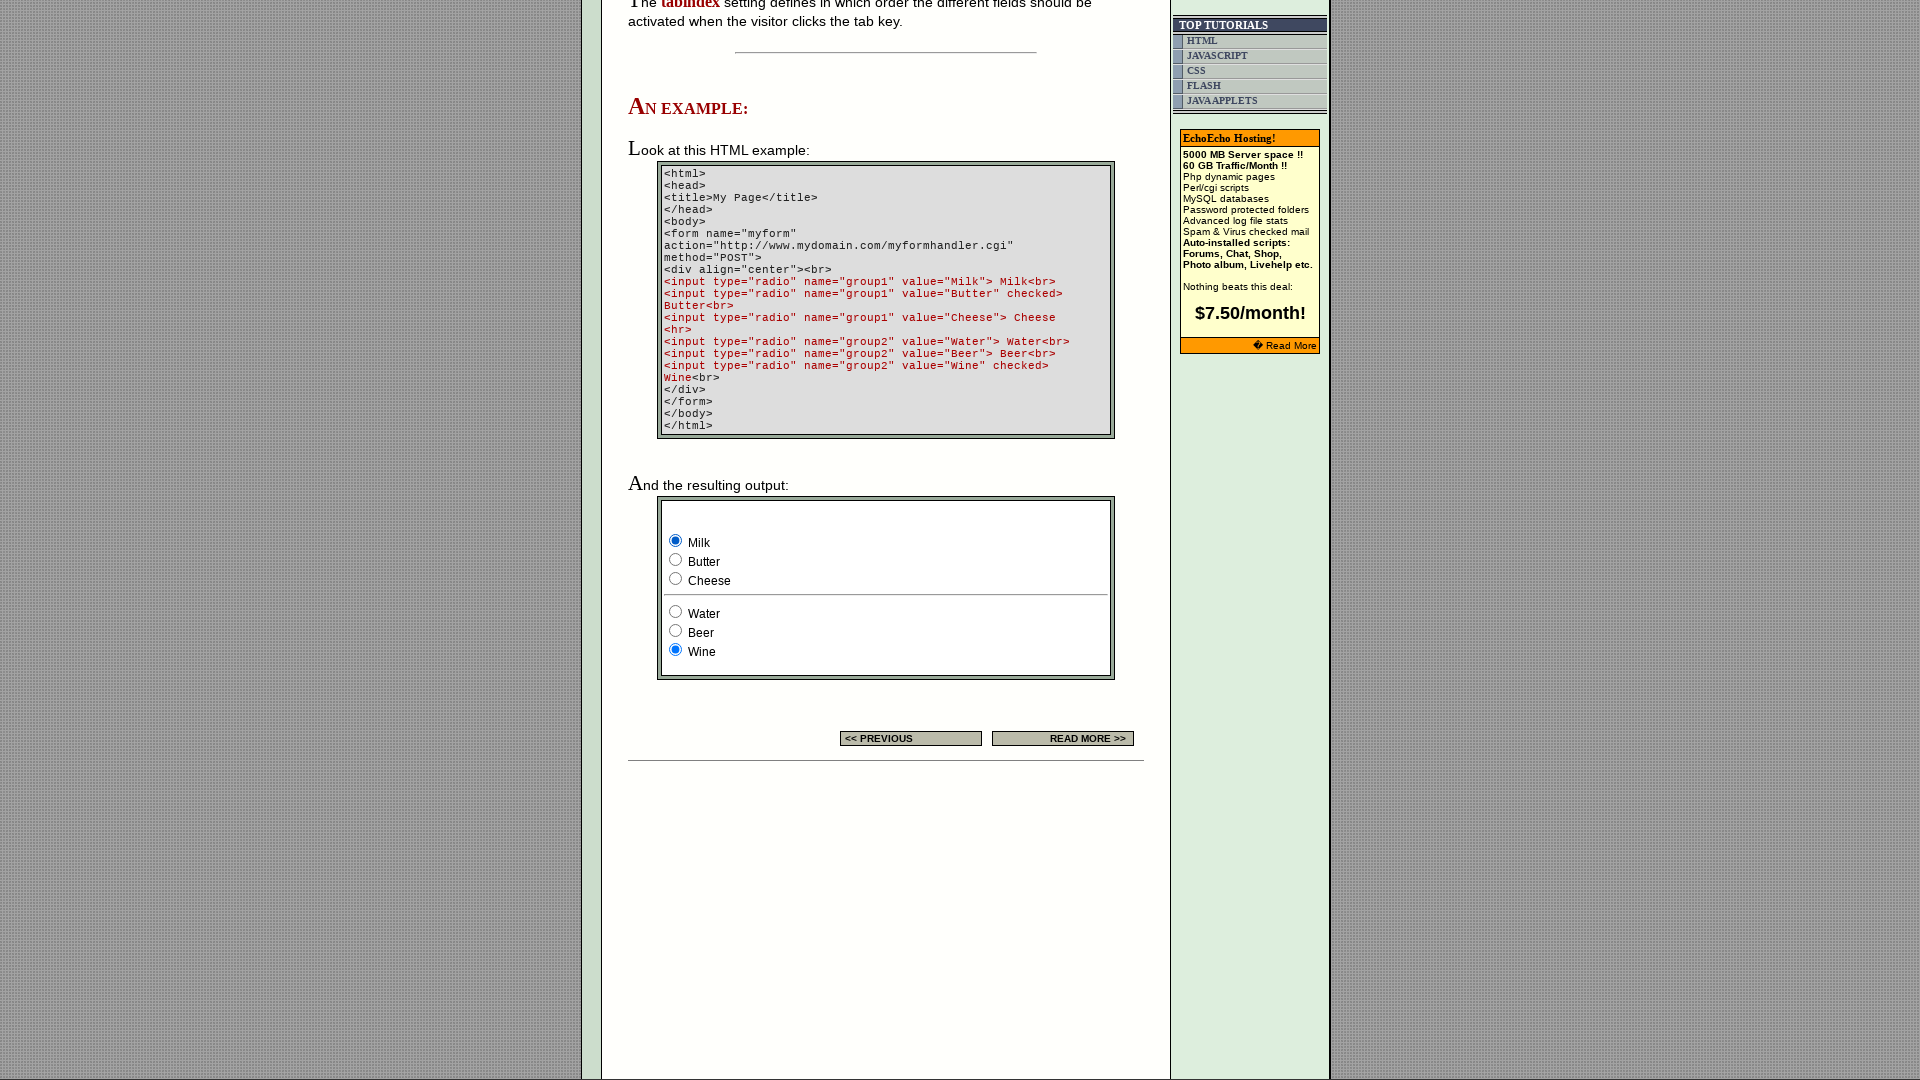

Retrieved value attribute: 'Milk'
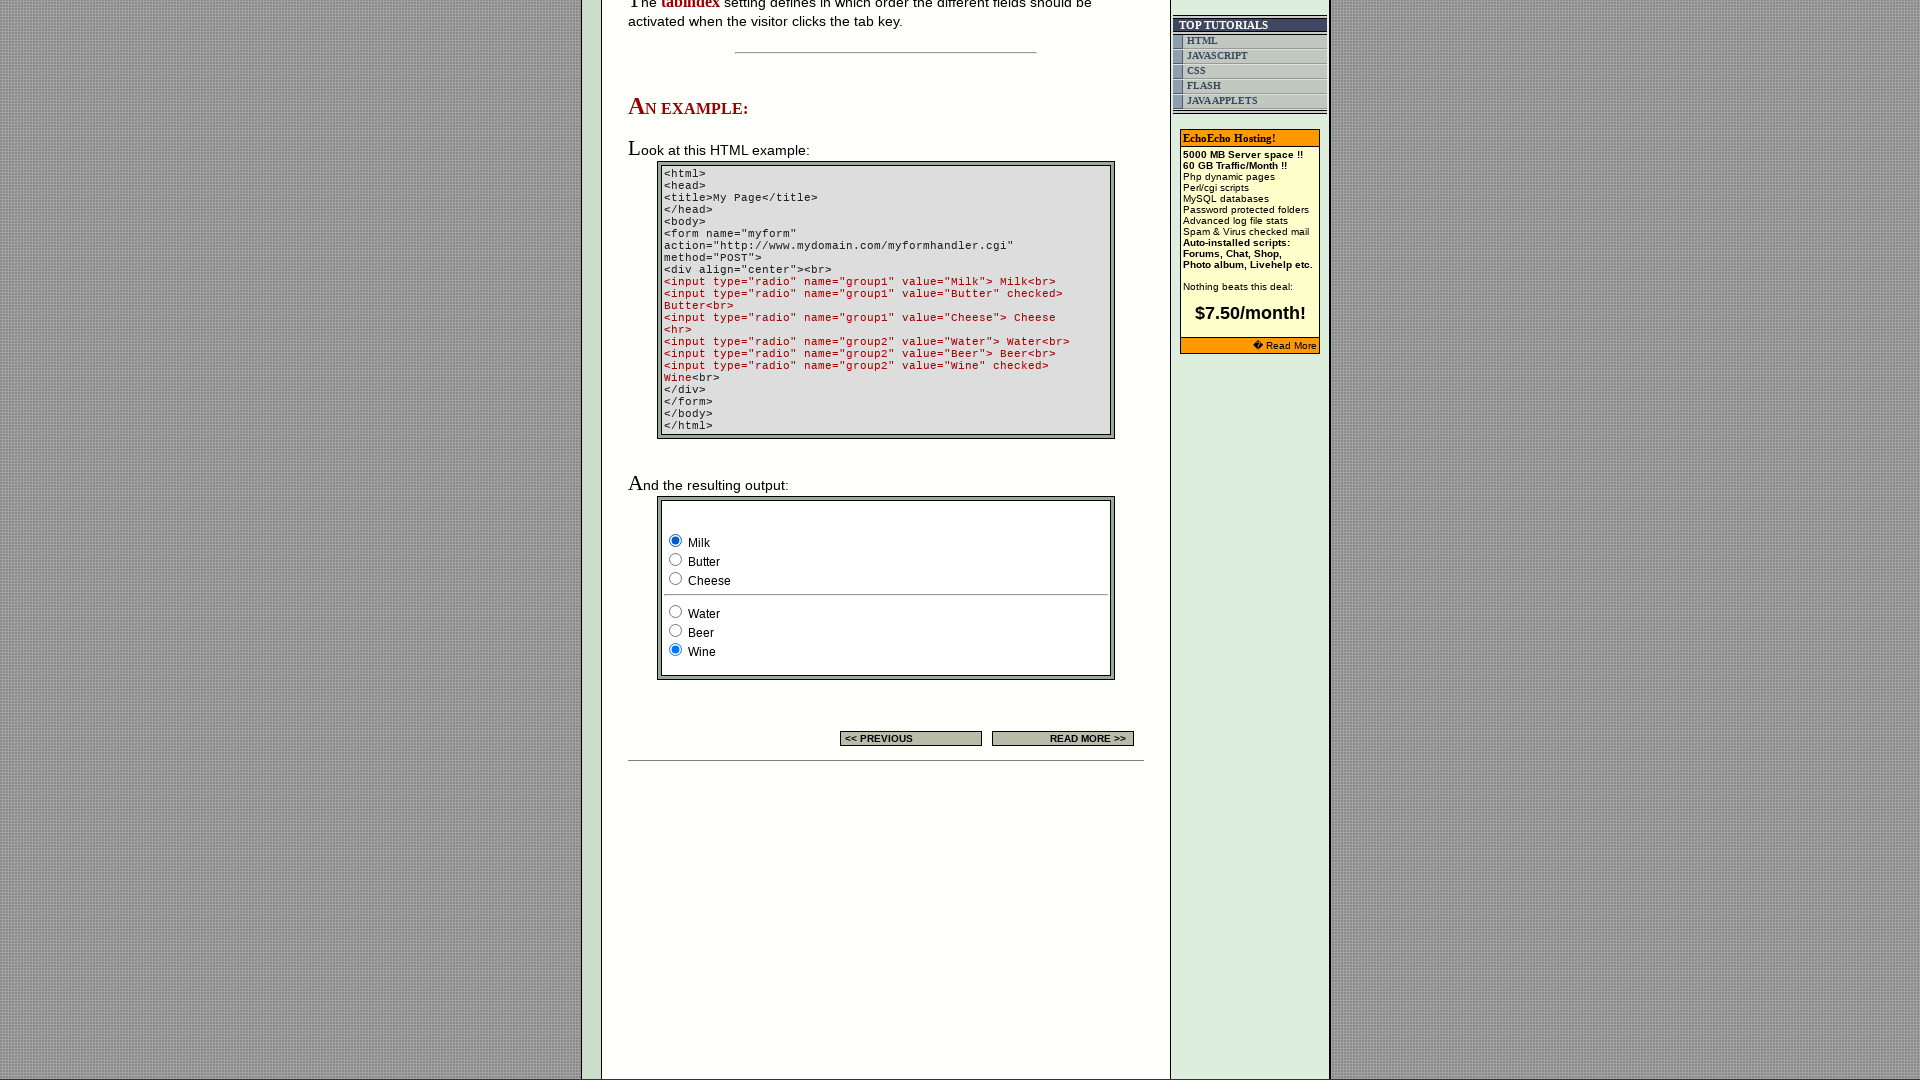

Clicked radio button 2 of 3 at (676, 560) on input[name='group1'] >> nth=1
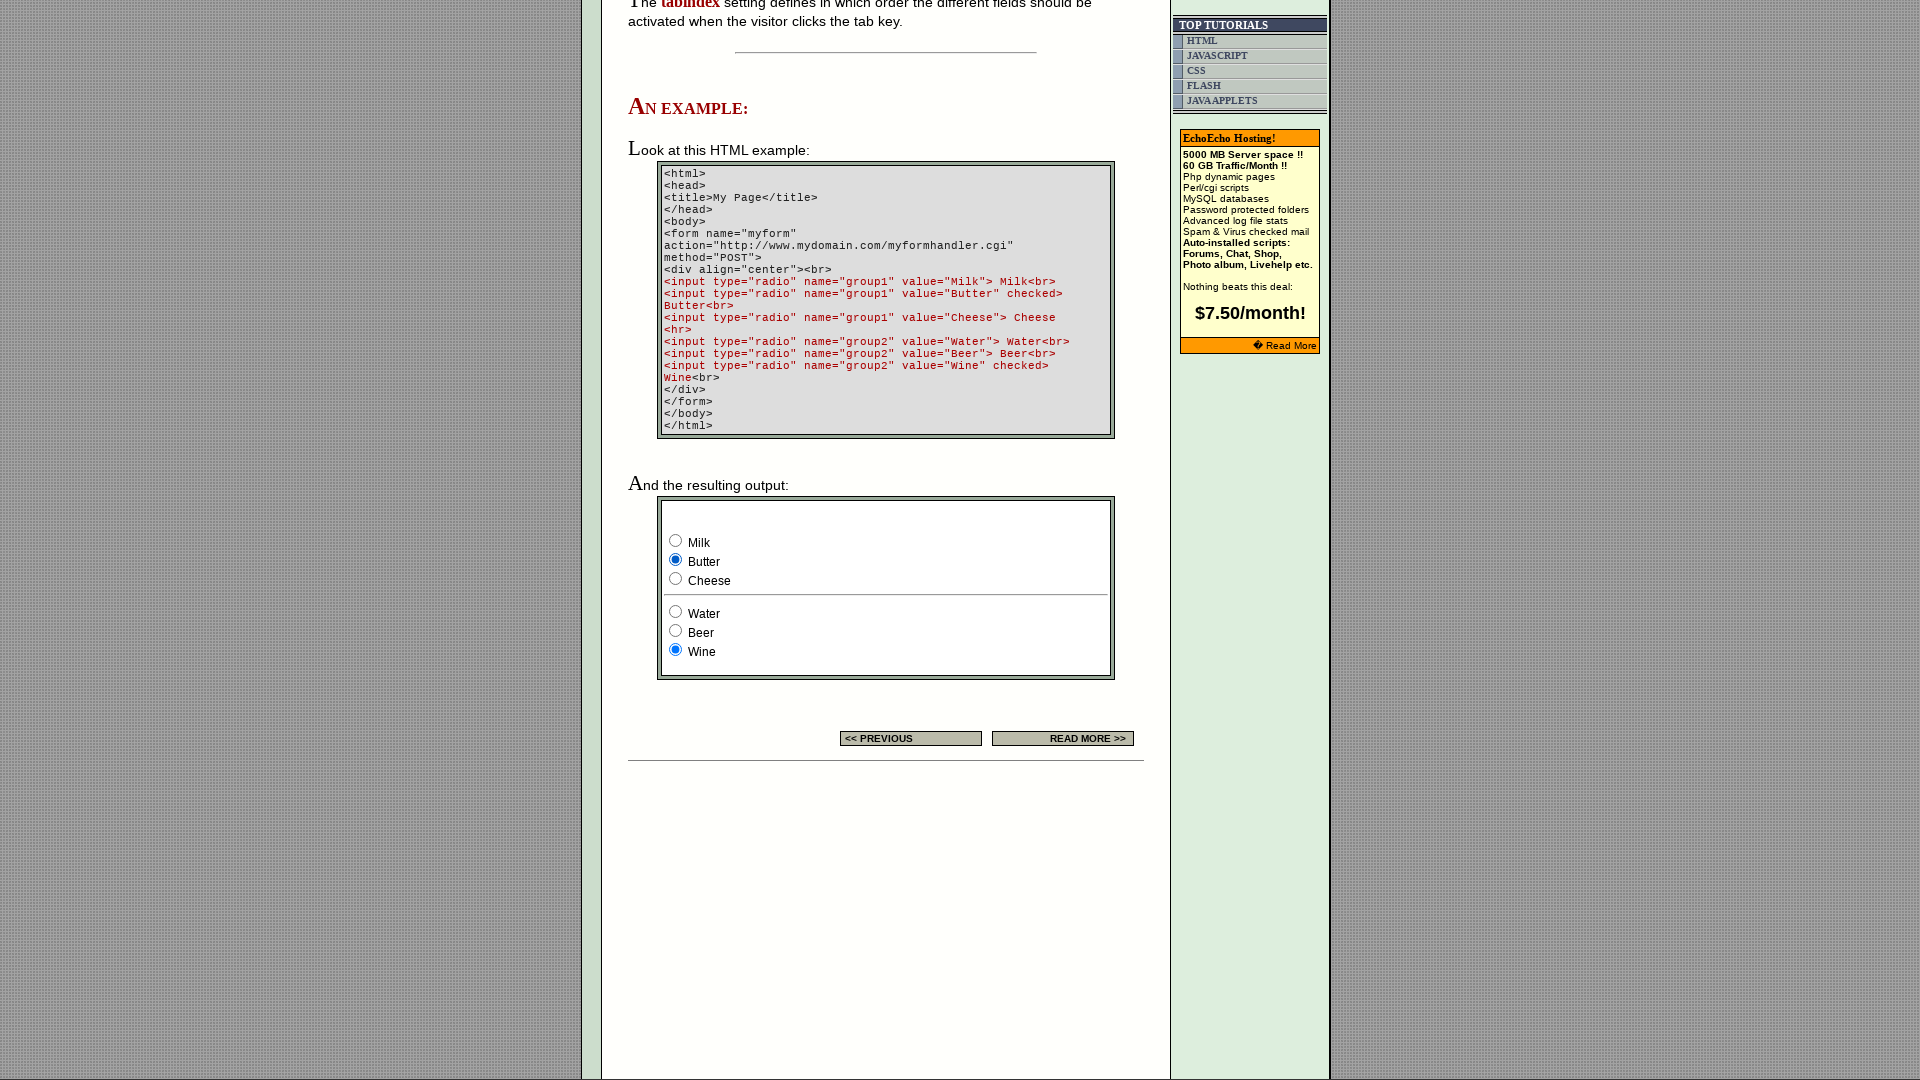

Retrieved value attribute: 'Butter'
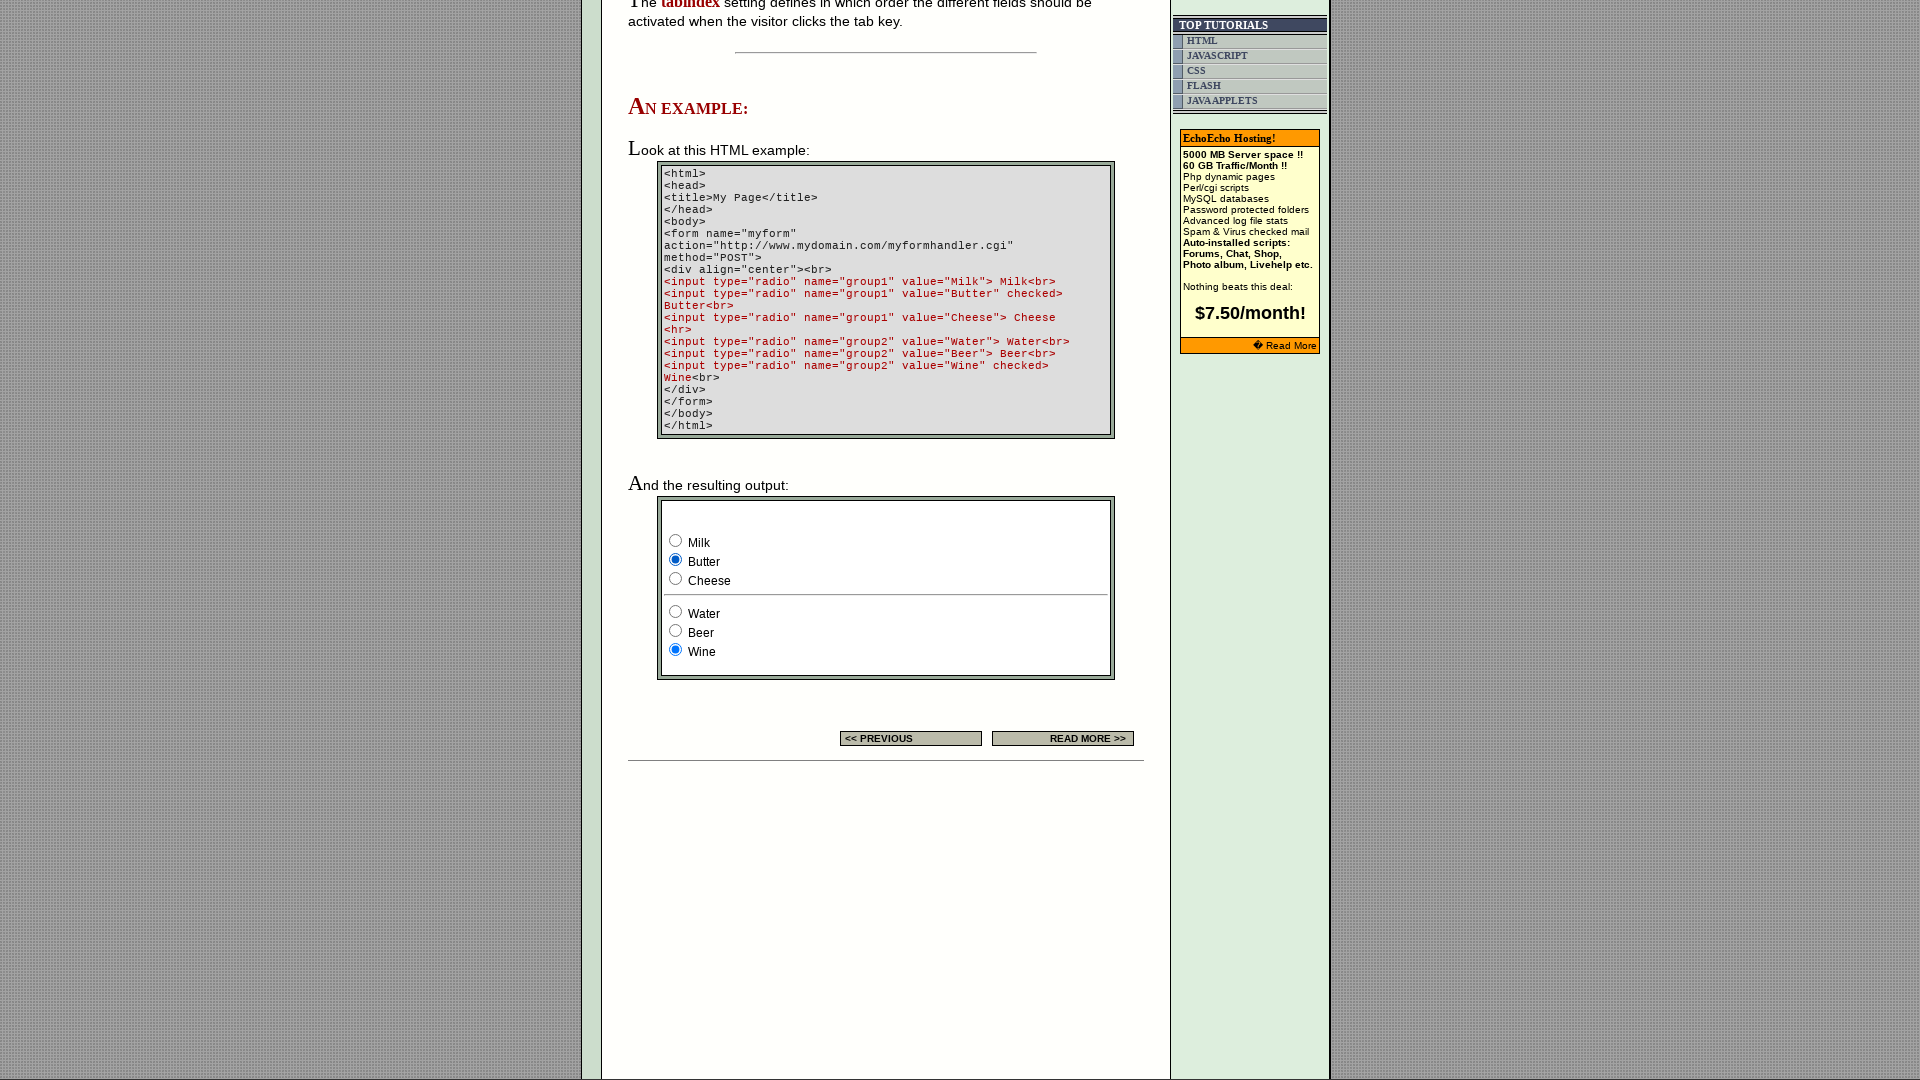

Clicked radio button 3 of 3 at (676, 578) on input[name='group1'] >> nth=2
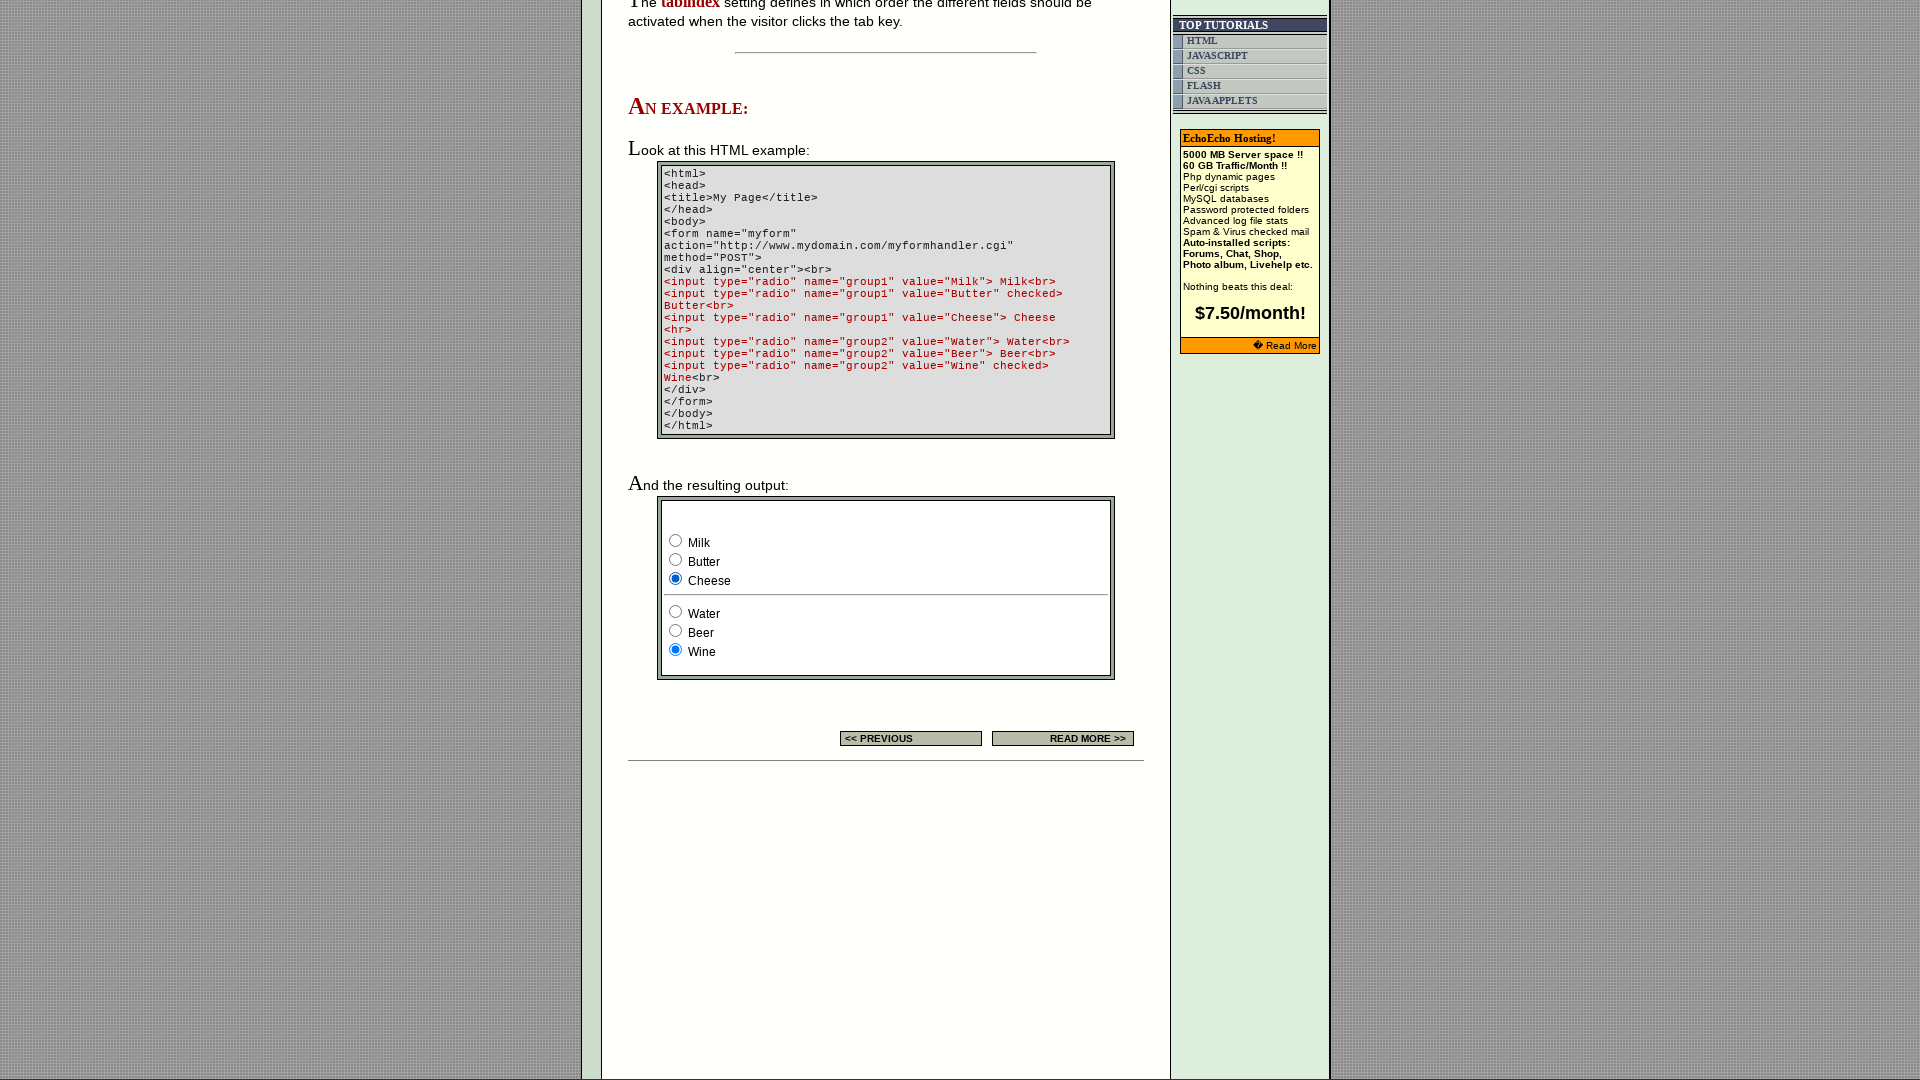

Retrieved value attribute: 'Cheese'
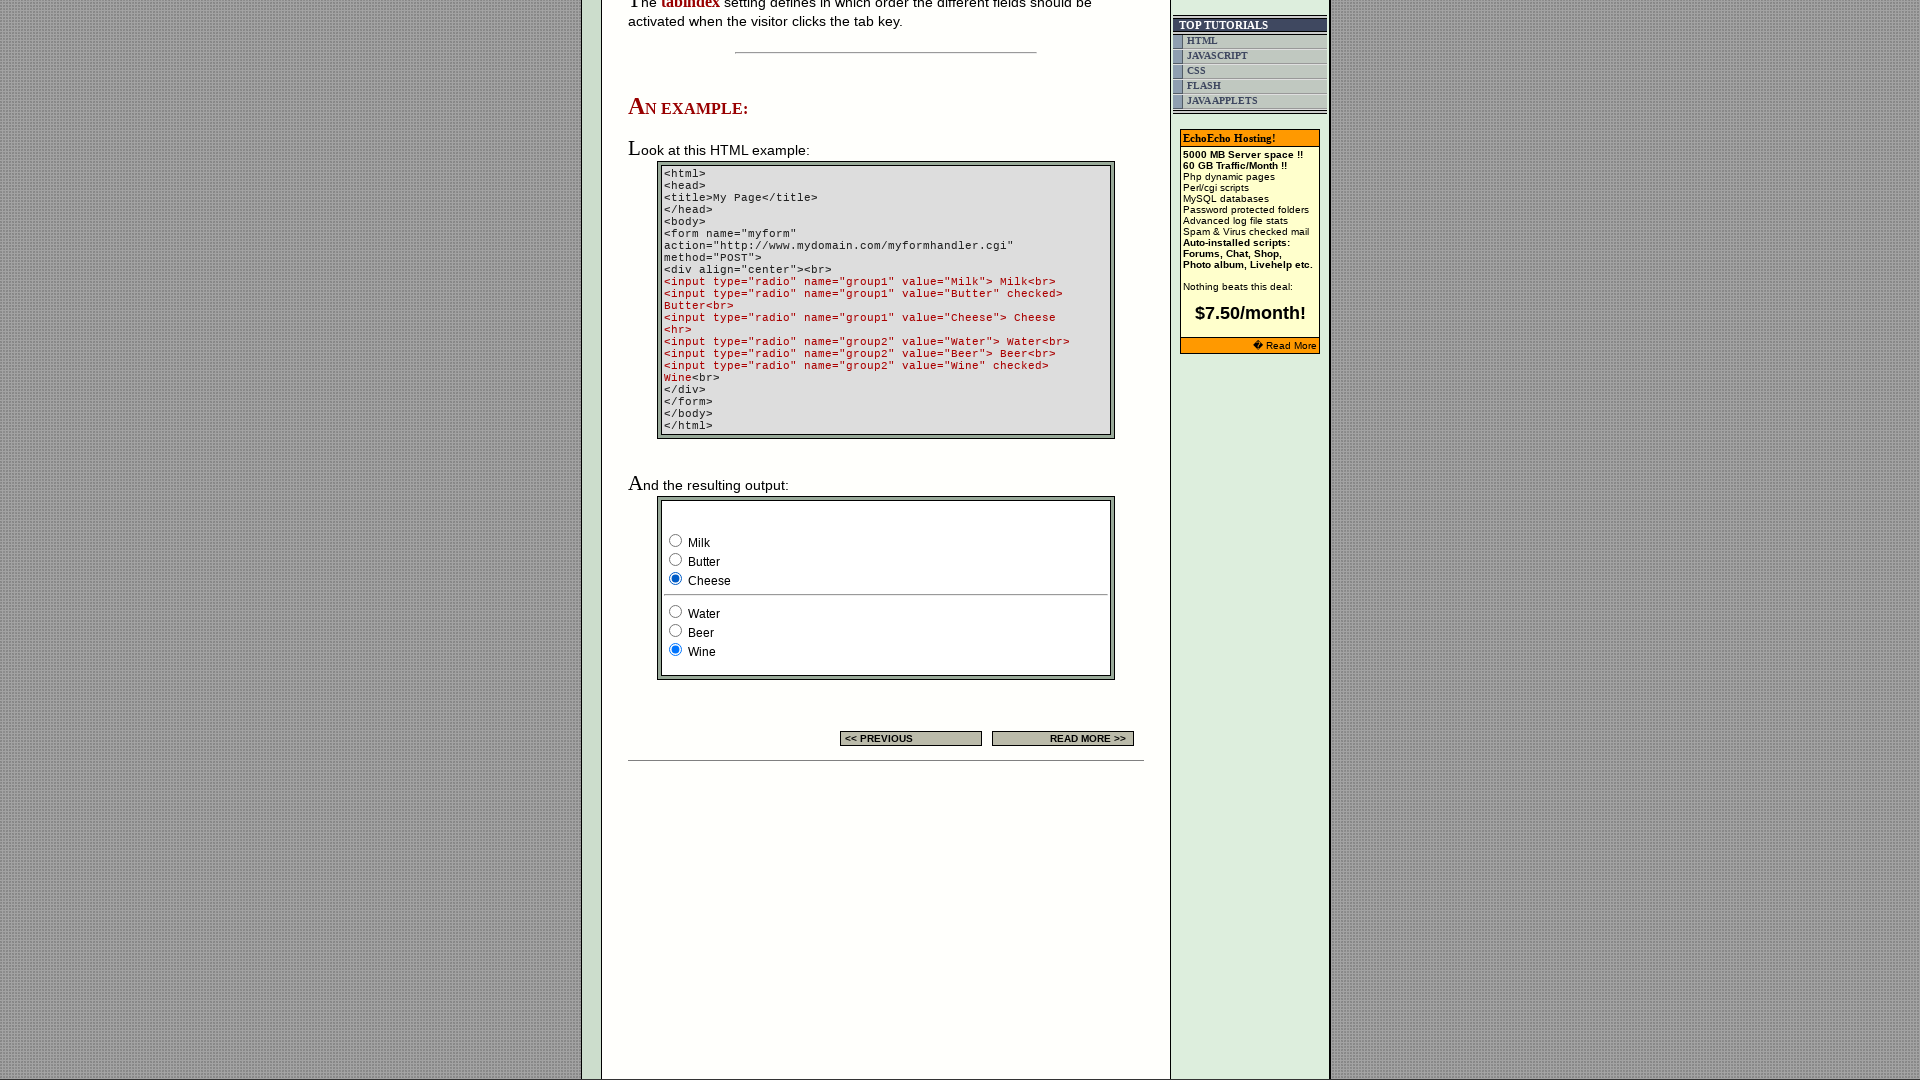

Clicked Cheese radio button again at (676, 578) on input[name='group1'] >> nth=2
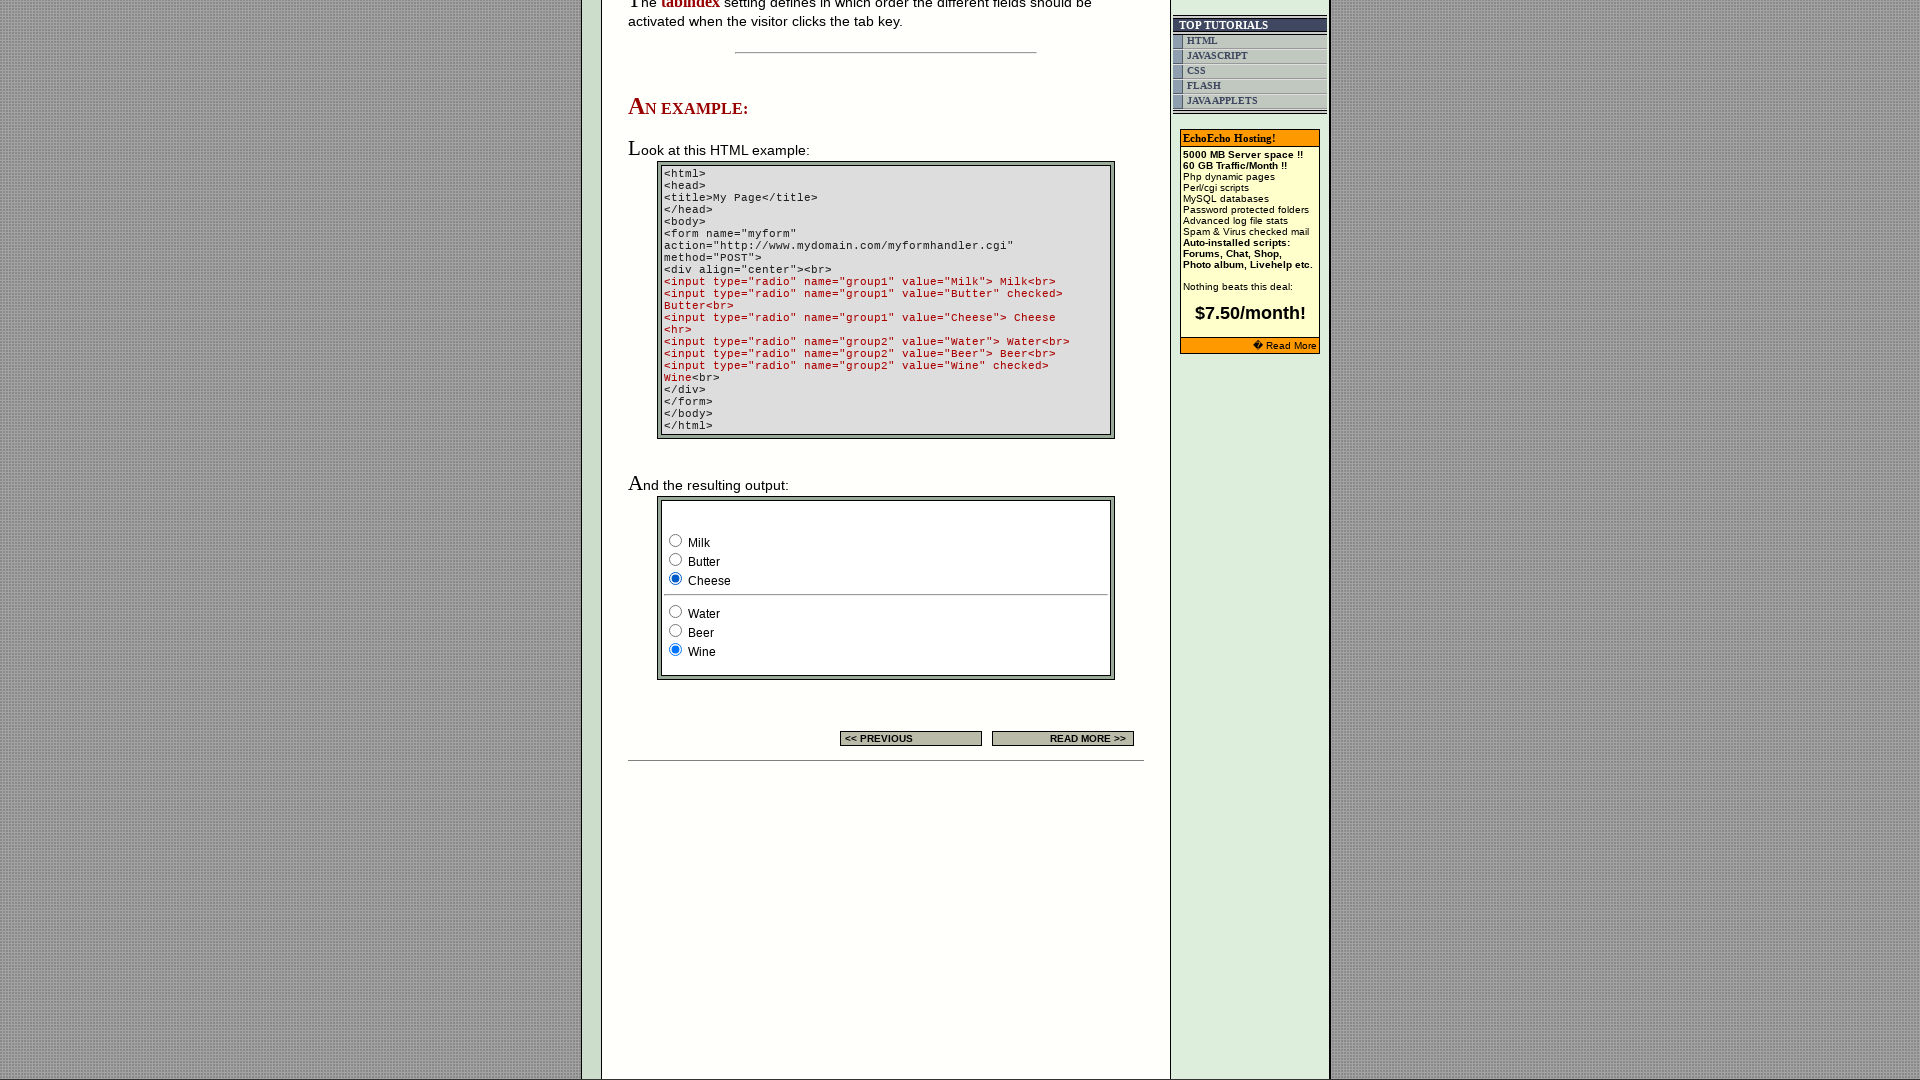

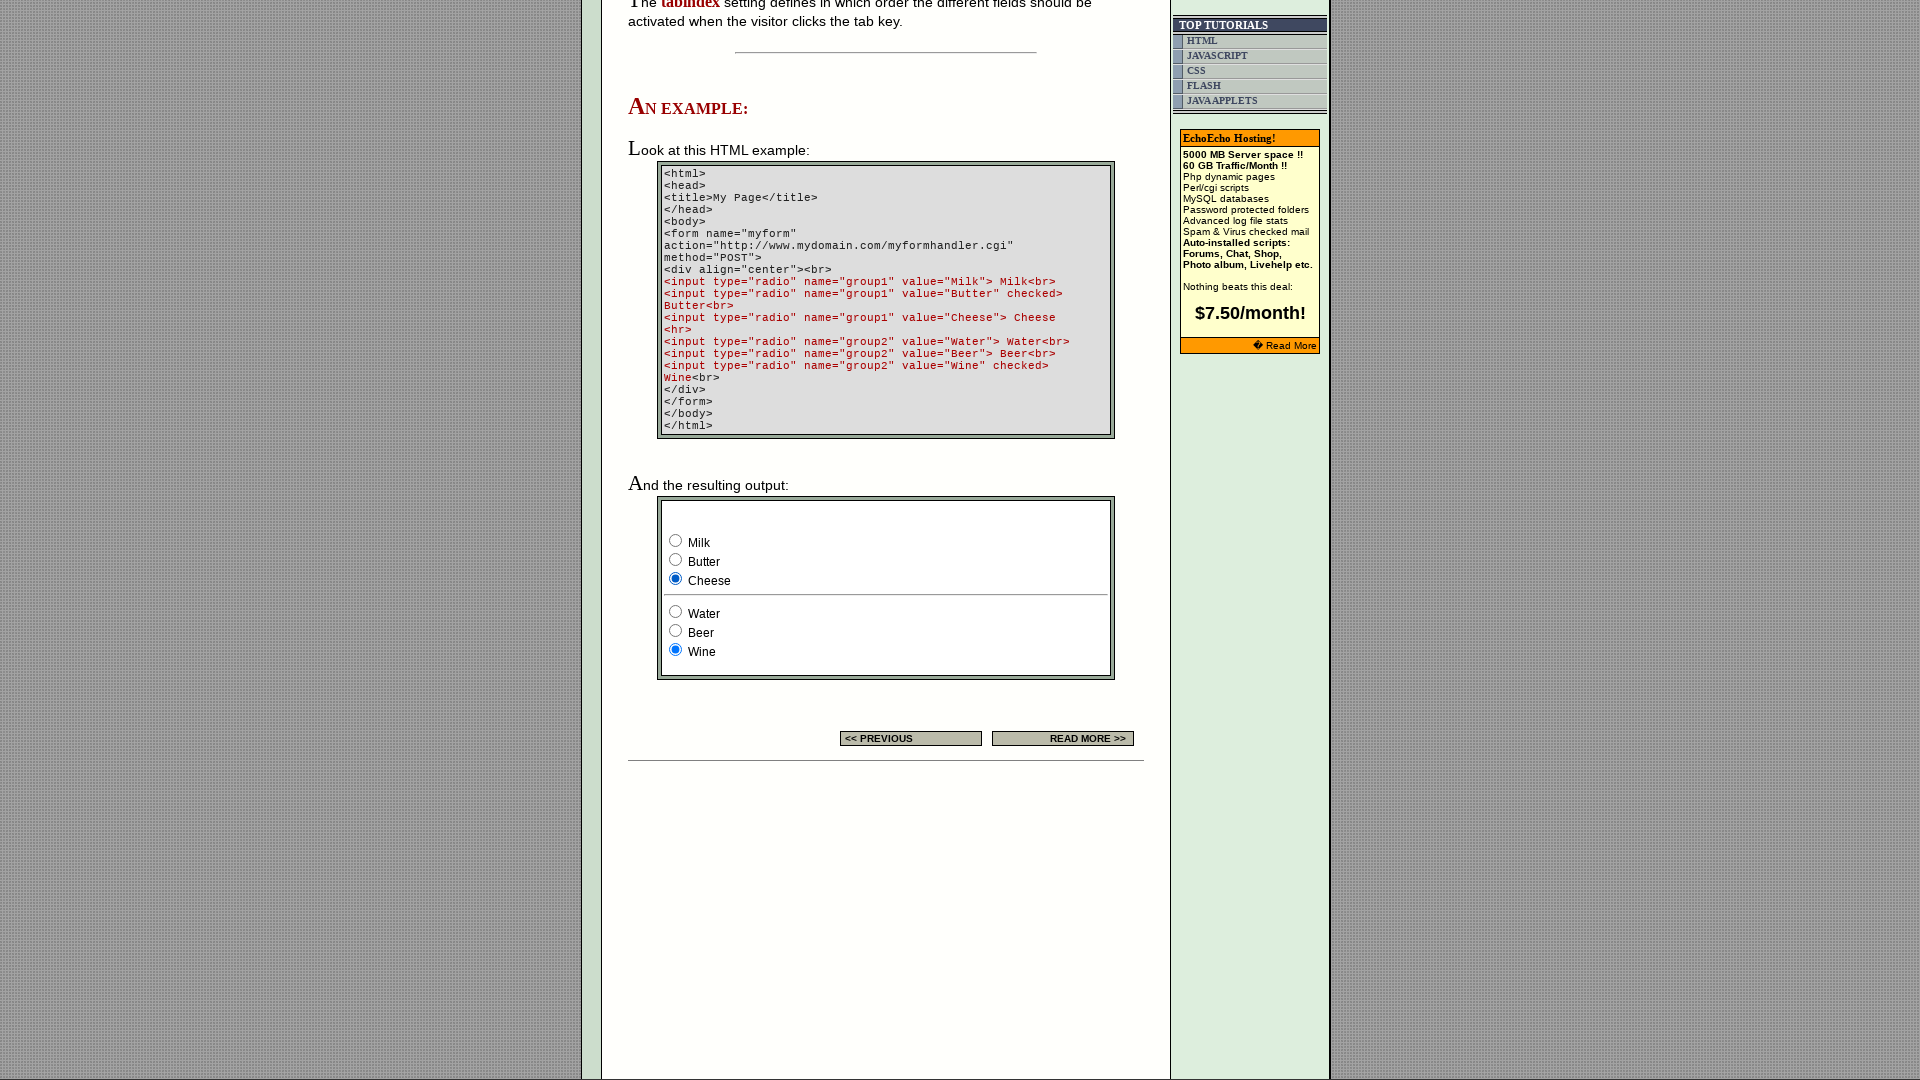